Tests browser navigation commands including back, forward, refresh, and navigating to a different URL.

Starting URL: https://www.techlistic.com/2021/10/top-50-selenium-interview-questions.html

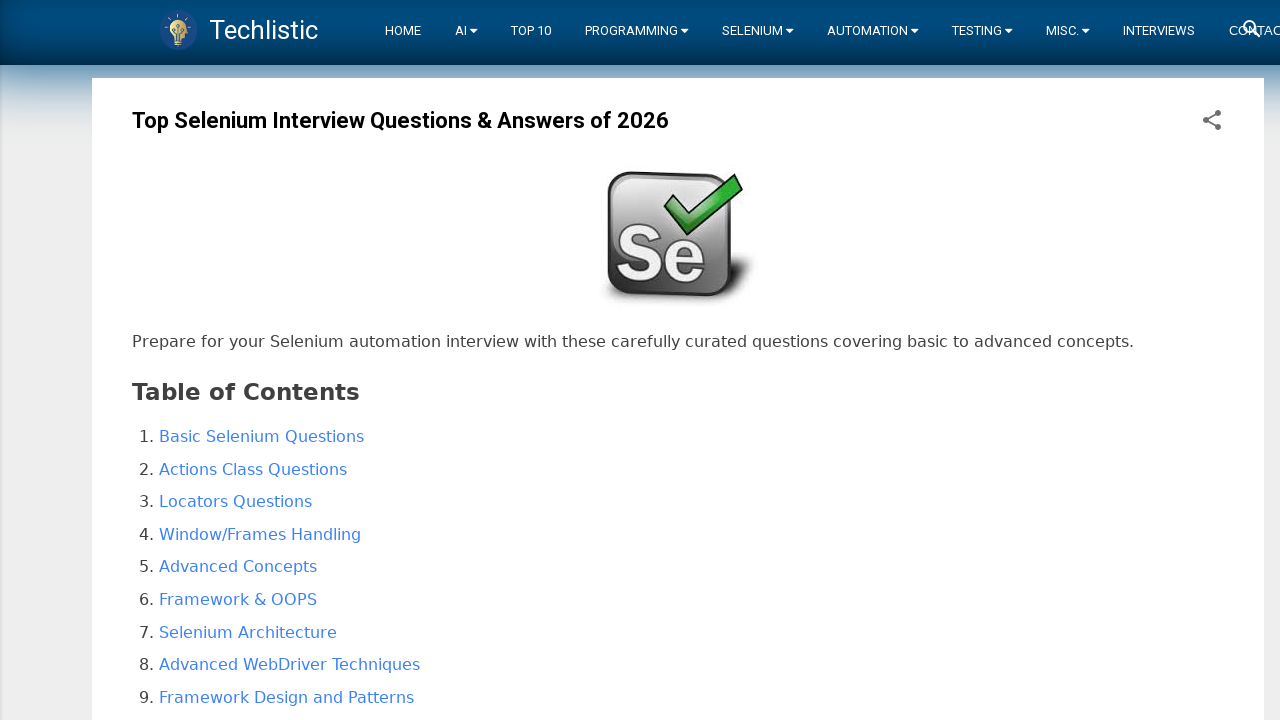

Navigated back in browser history
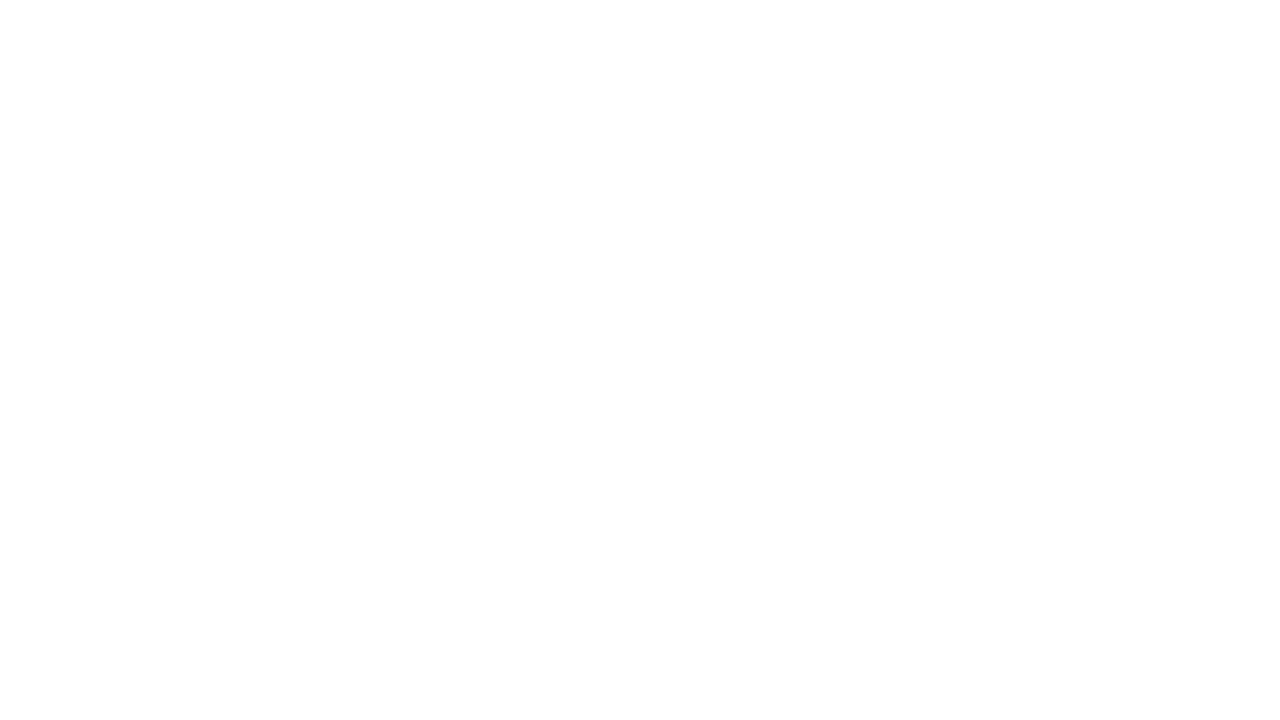

Navigated forward in browser history
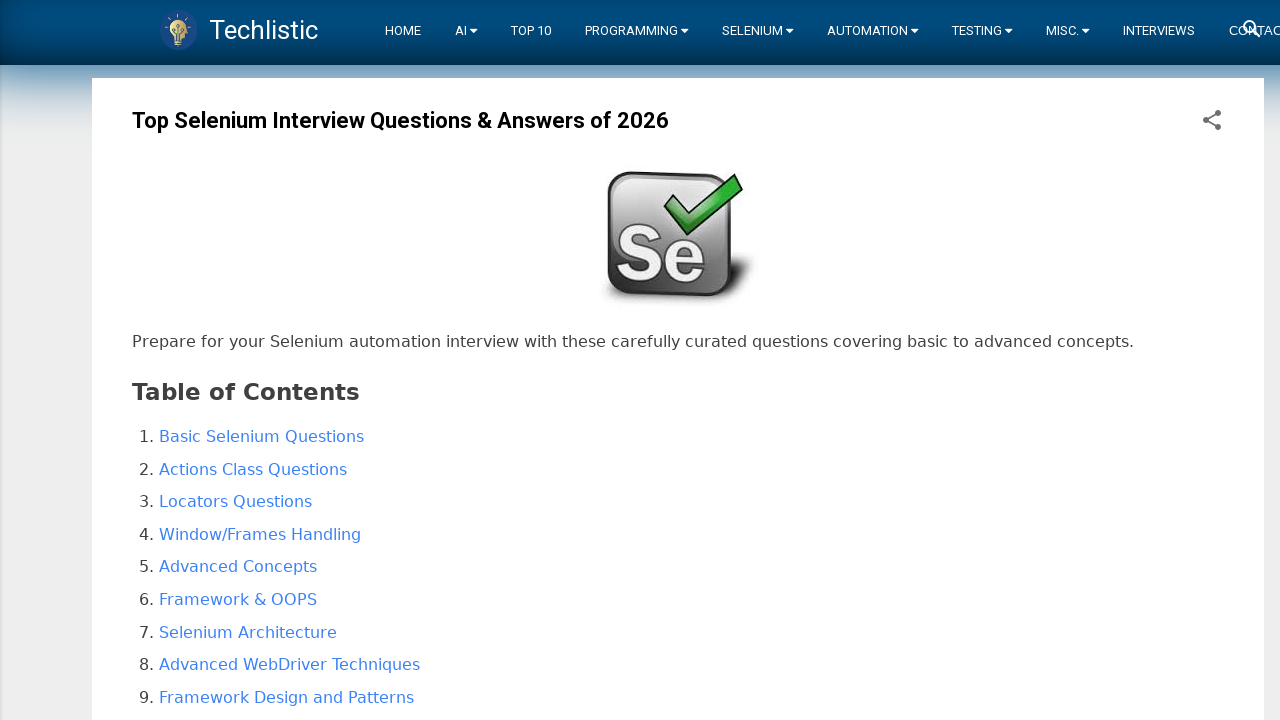

Refreshed the current page
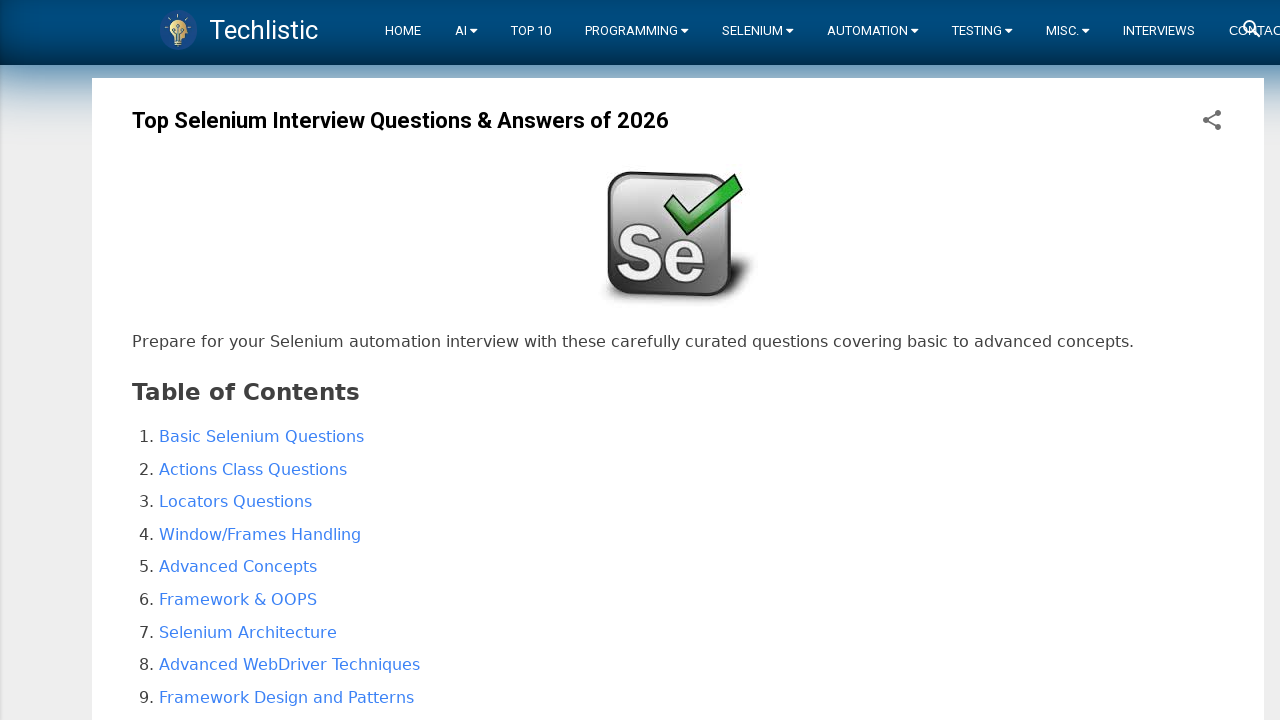

Navigated to Selenium Tutorials page
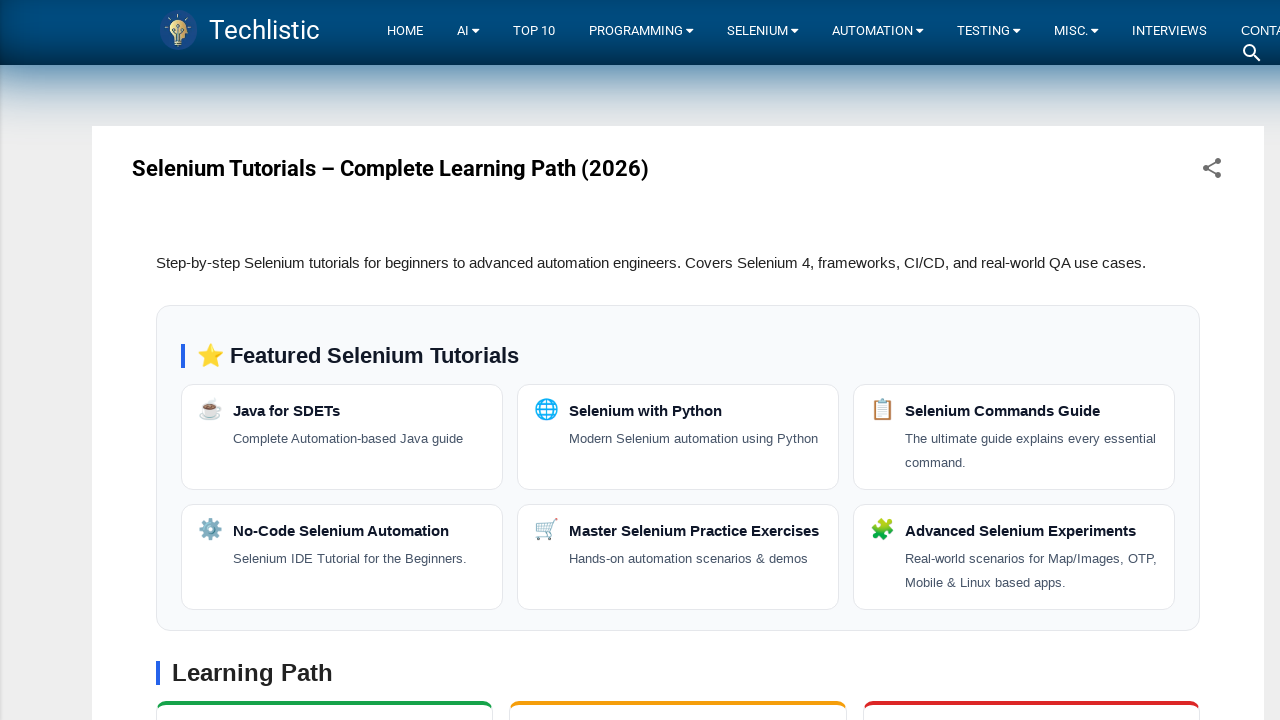

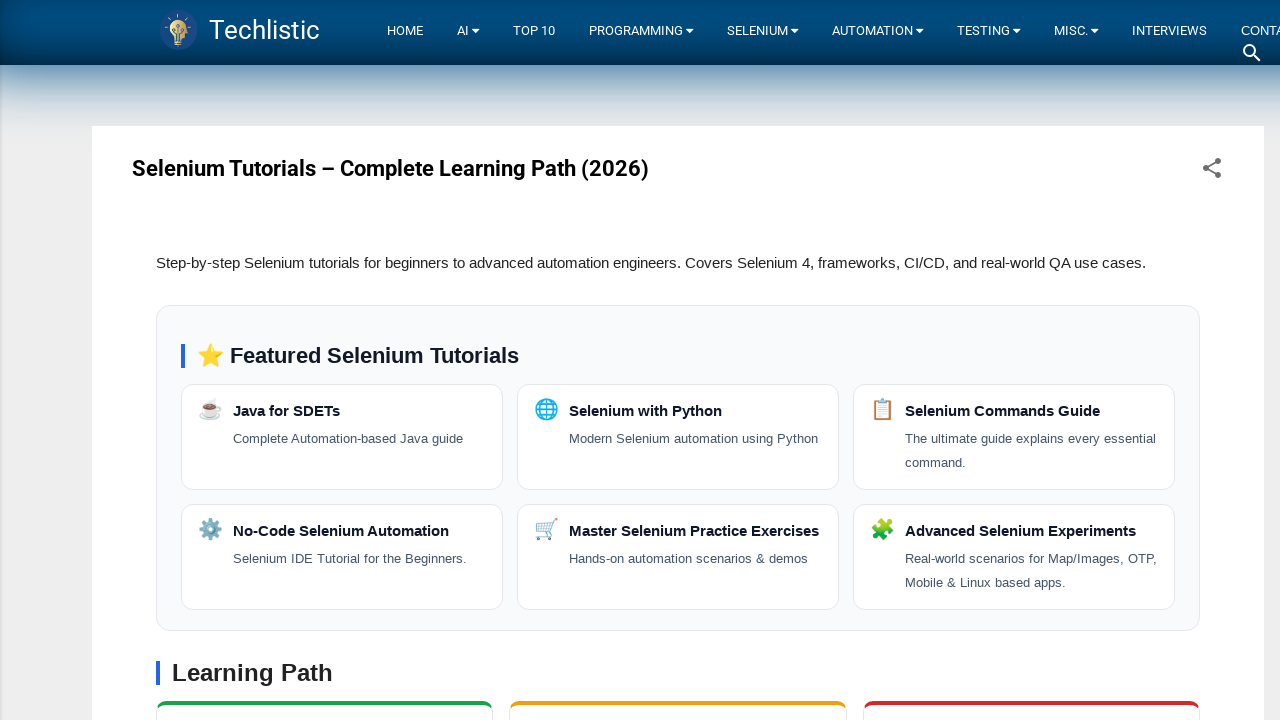